Tests element selection status by clicking radio buttons and checkboxes and verifying their selected state

Starting URL: https://automationfc.github.io/basic-form/index.html

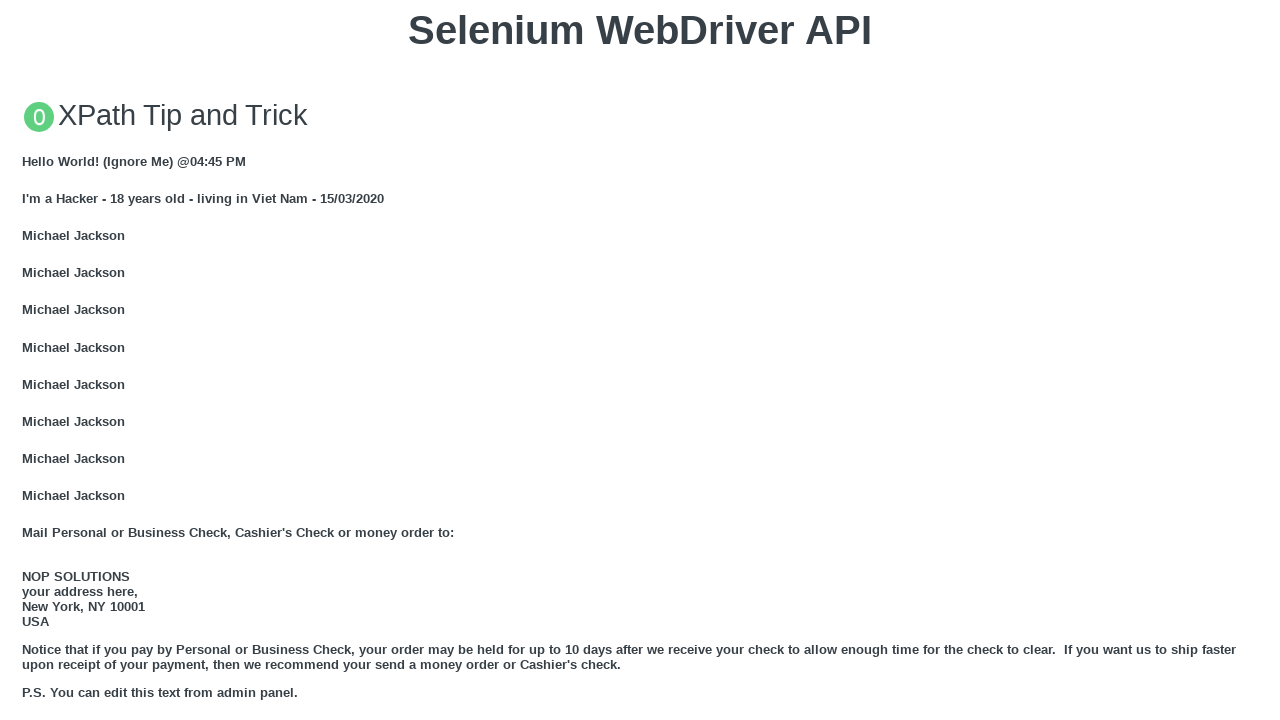

Clicked age radio button (under_18) at (28, 360) on xpath=//input[@id='under_18']
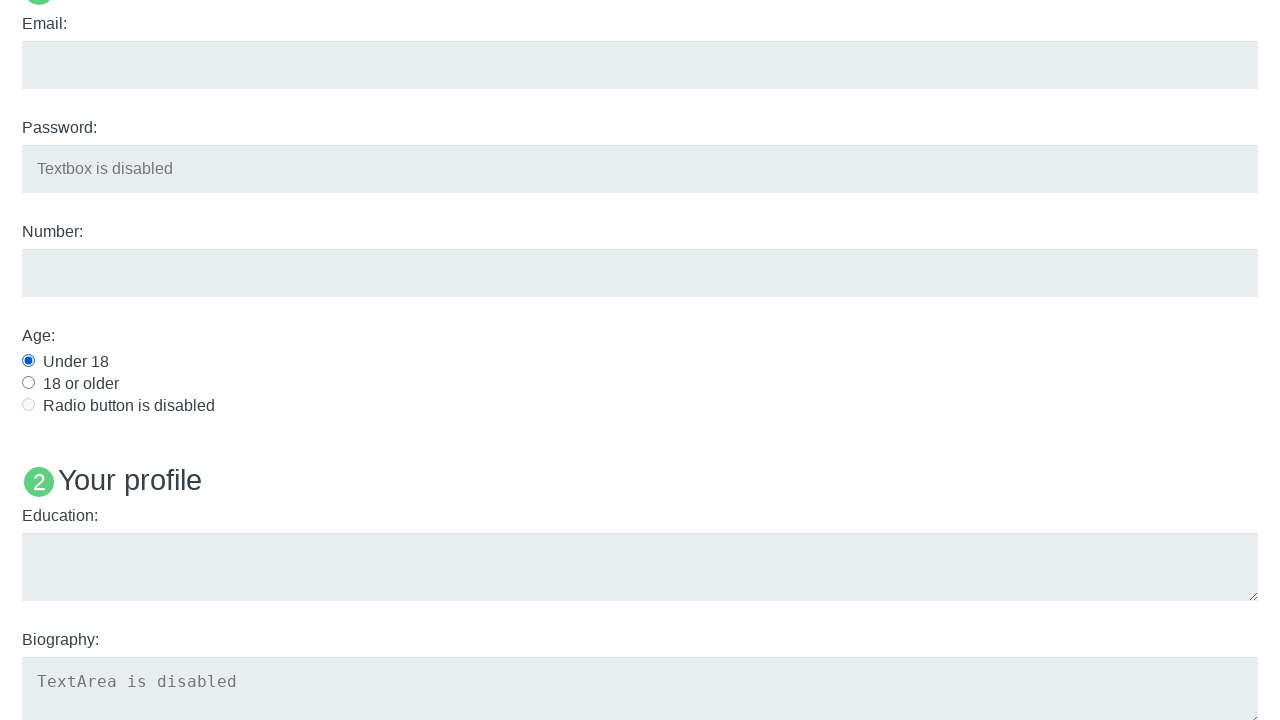

Clicked Java checkbox at (28, 361) on xpath=//input[@id='java']
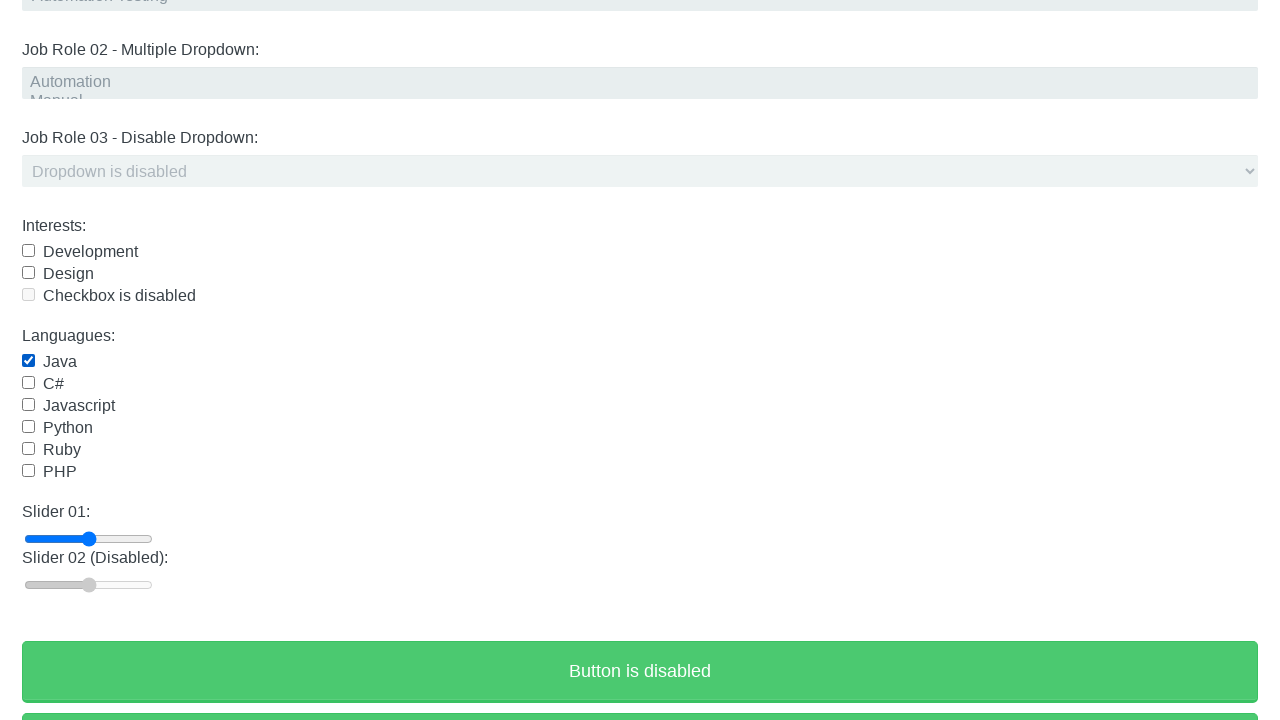

Verified age radio button is selected
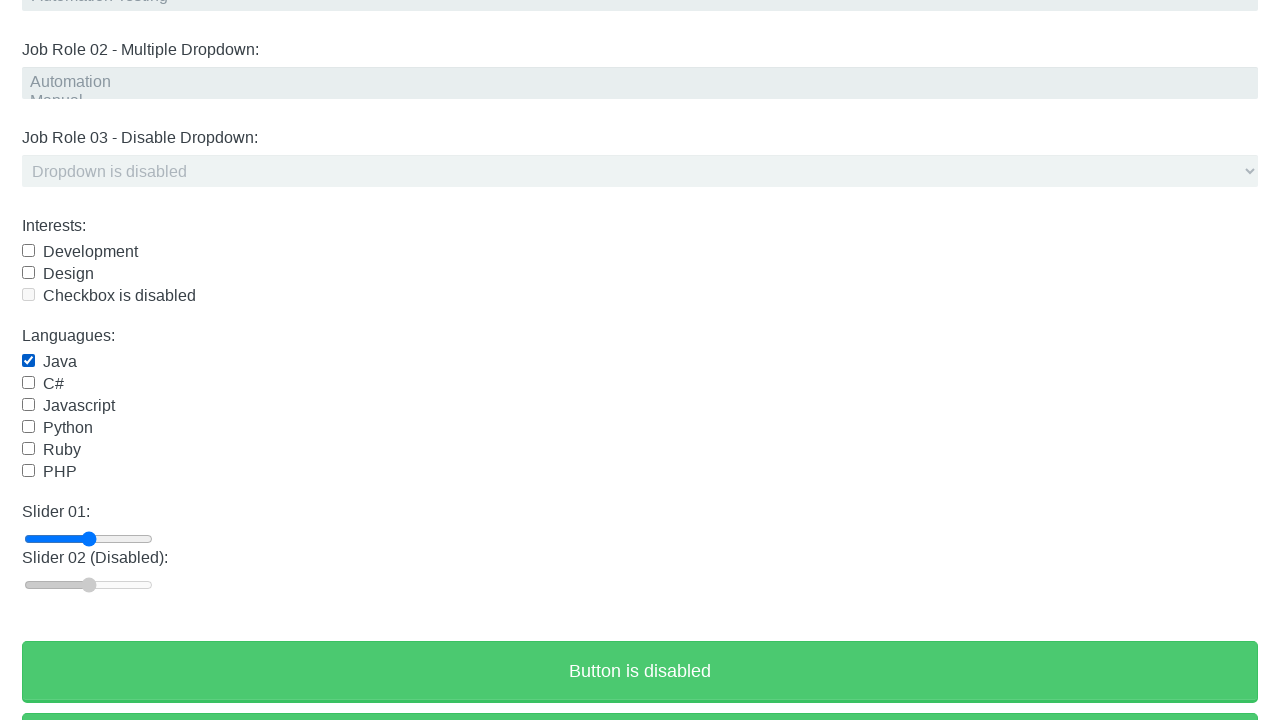

Verified Java checkbox is selected
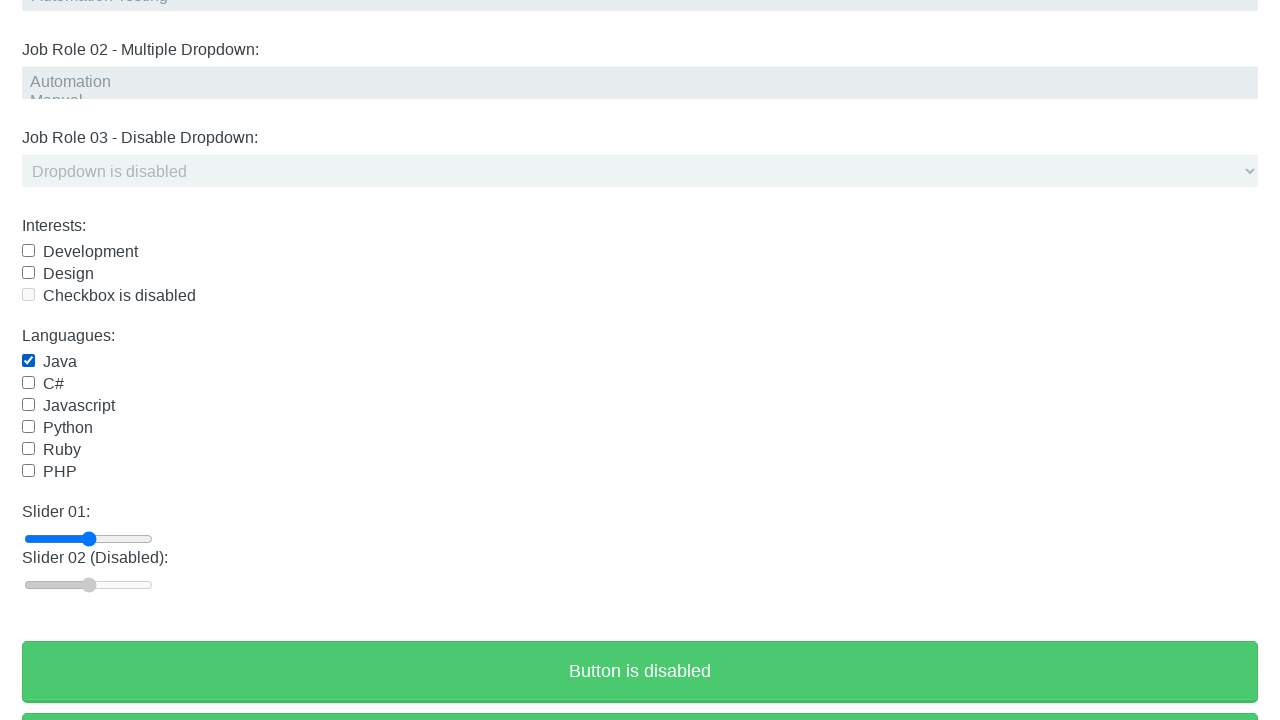

Clicked Java checkbox again to uncheck it at (28, 361) on xpath=//input[@id='java']
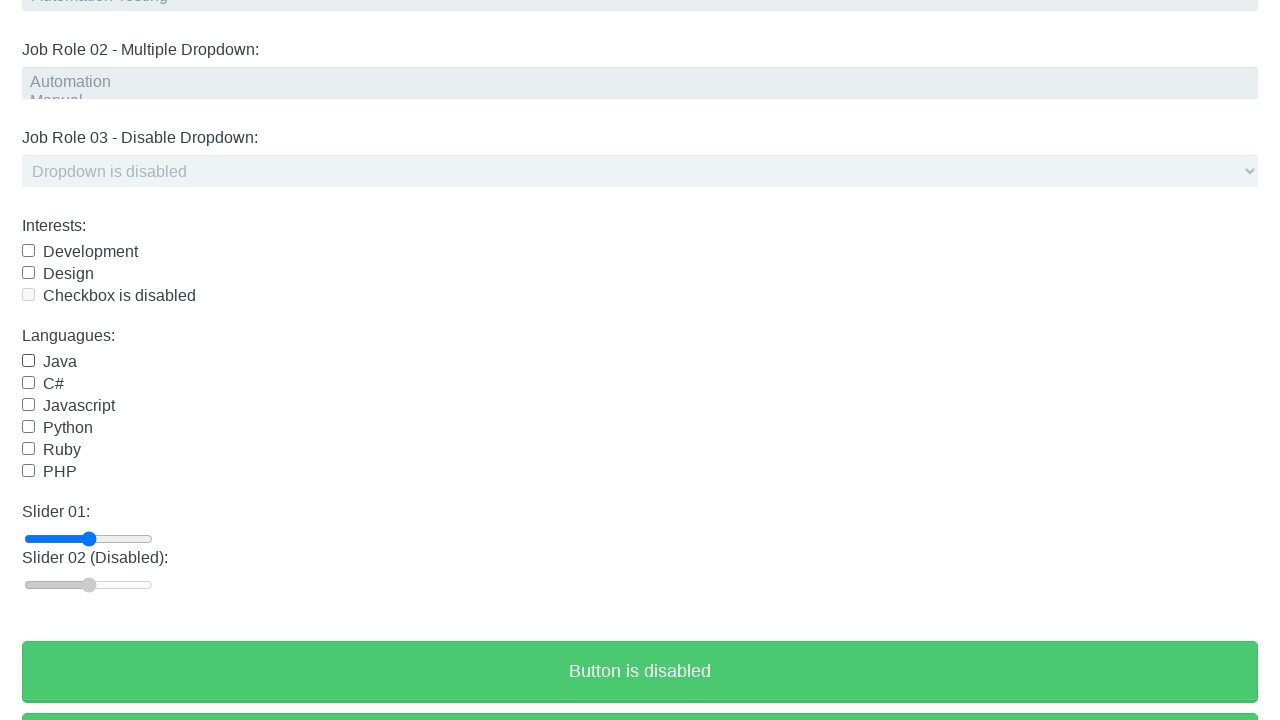

Verified Java checkbox is not selected after unchecking
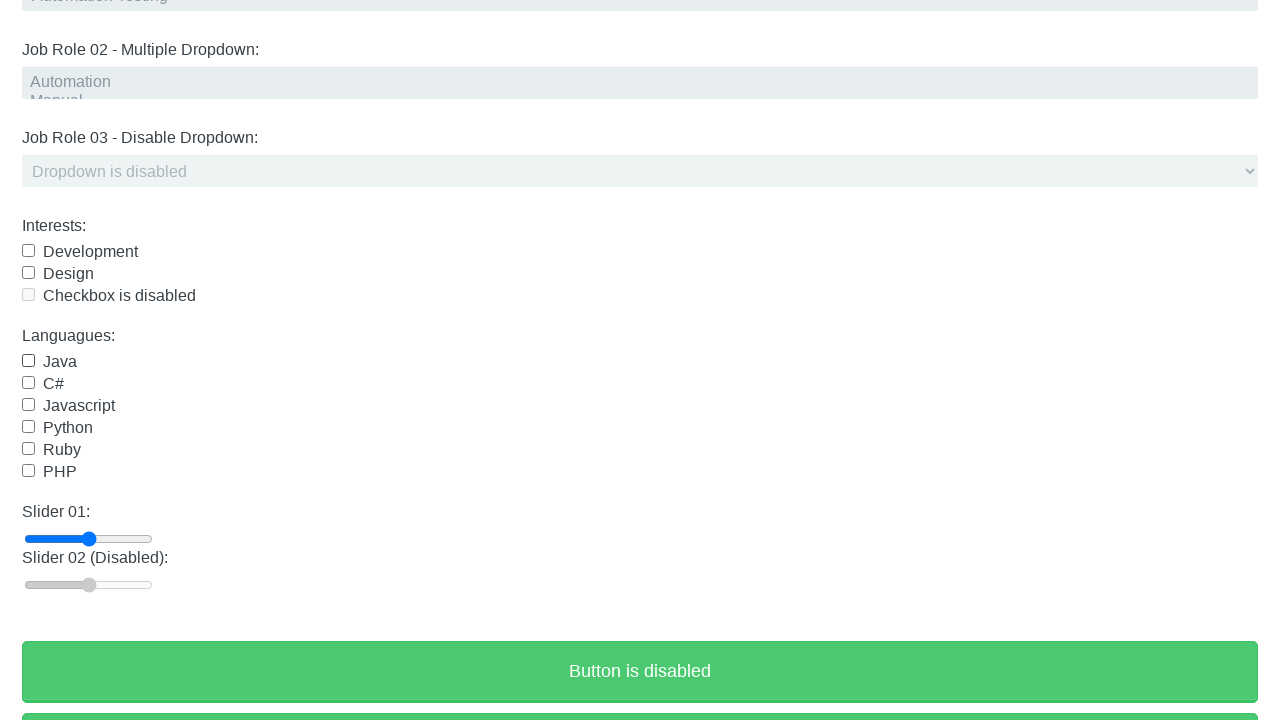

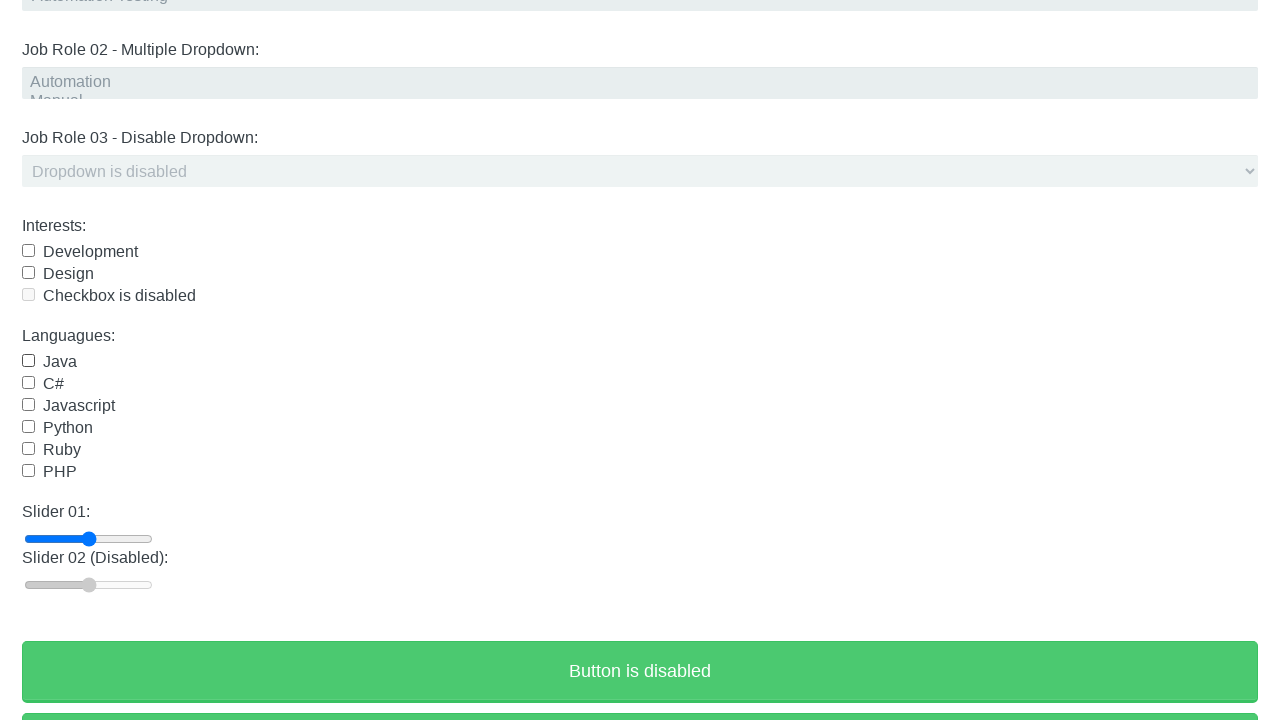